Navigates to the offers page of Rahul Shetty Academy's Selenium practice site and retrieves the page title

Starting URL: https://rahulshettyacademy.com/seleniumPractise/#/offers

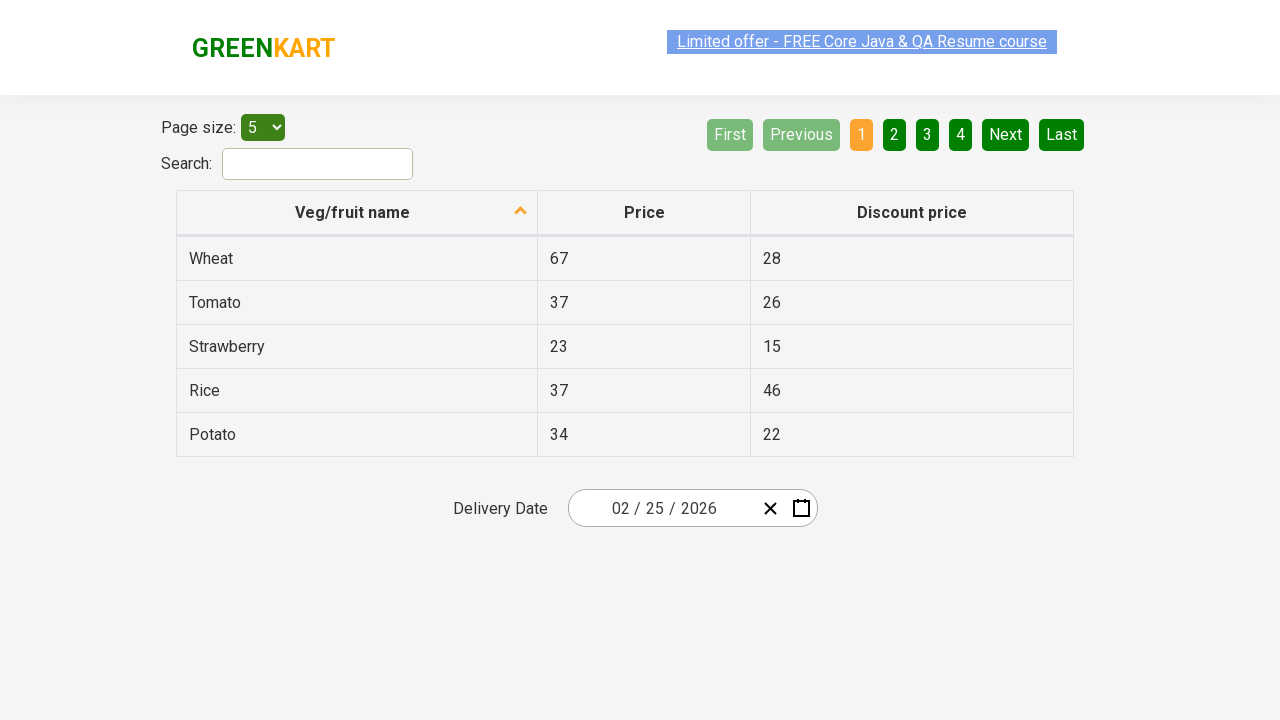

Navigated to the offers page of Rahul Shetty Academy's Selenium practice site
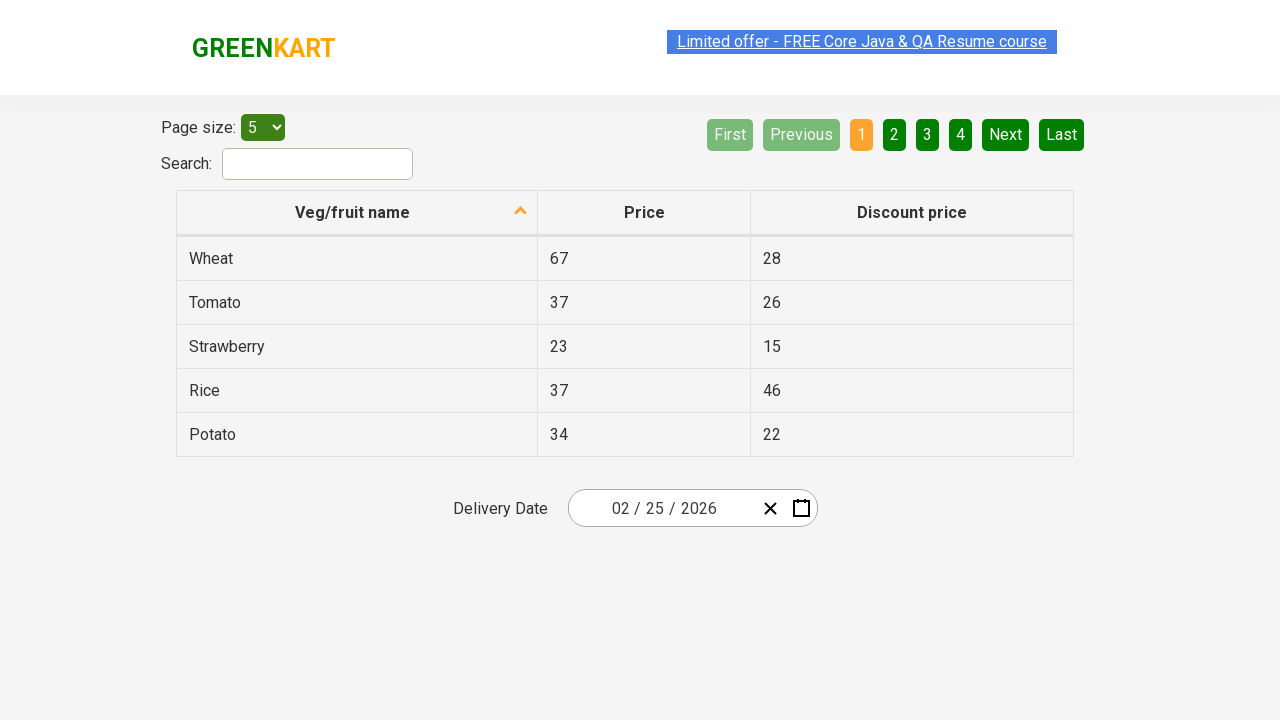

Retrieved page title
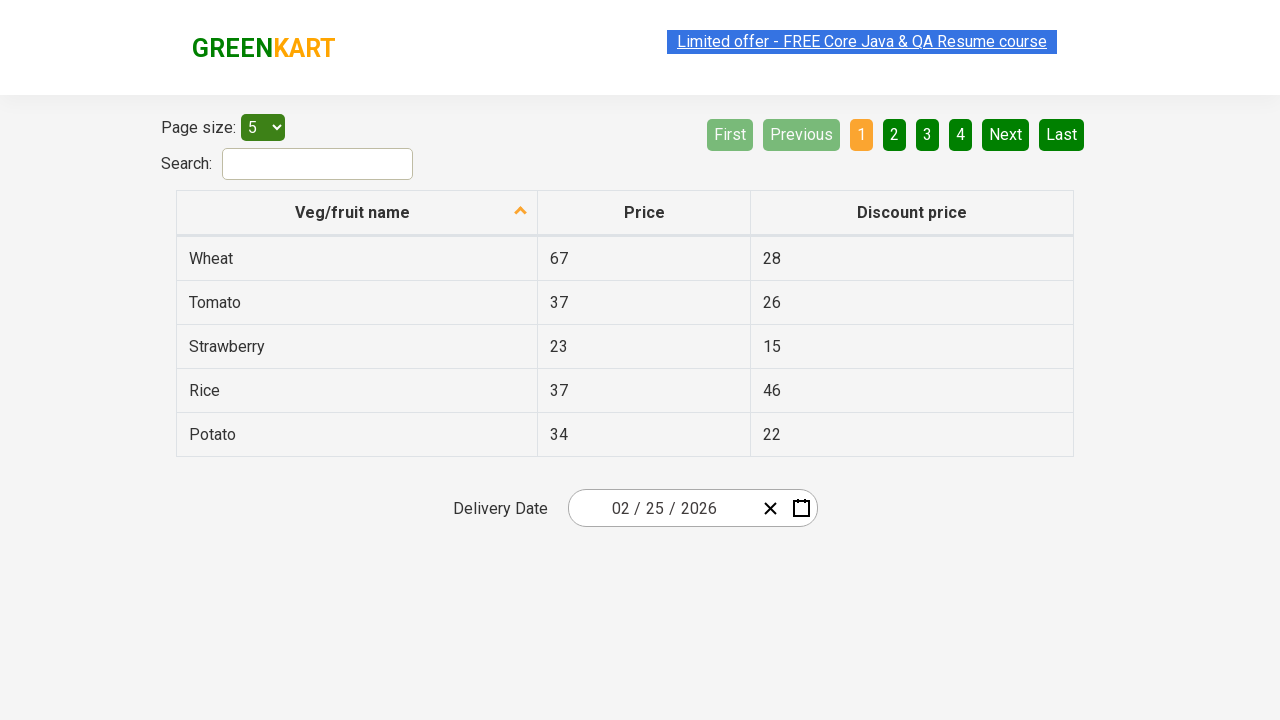

Page title is: GreenKart - veg and fruits kart
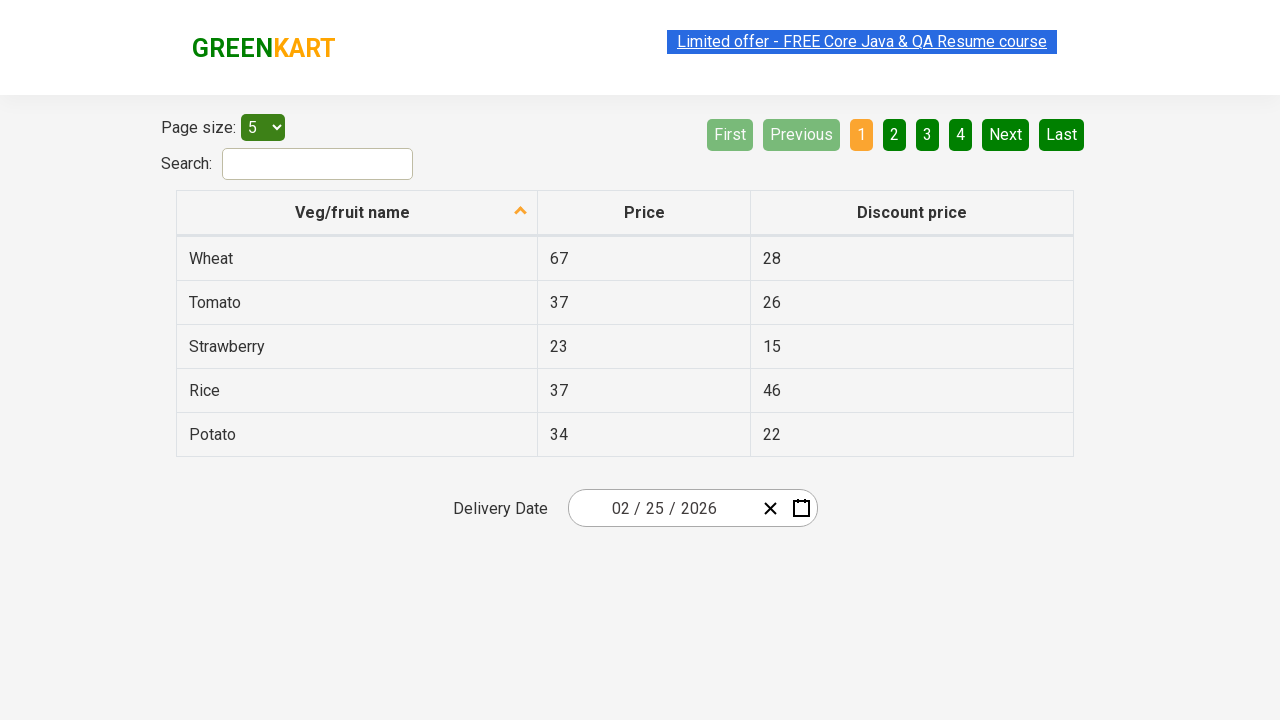

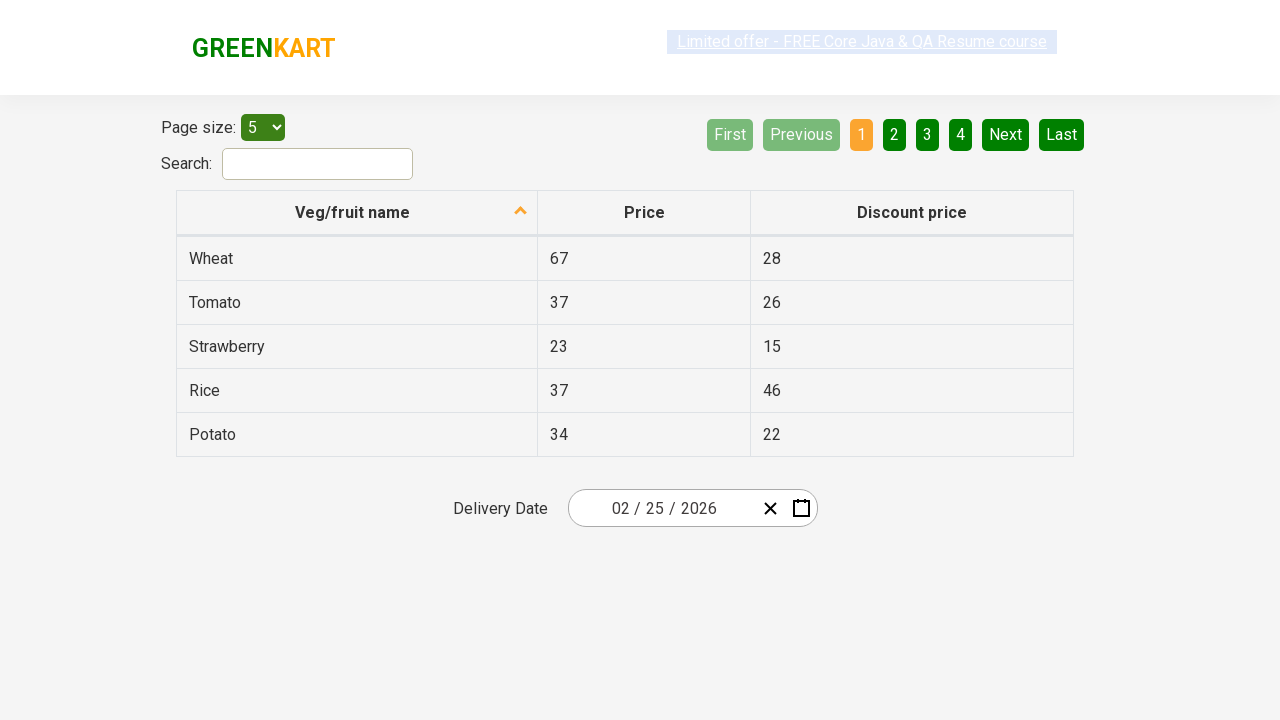